Tests table interaction on a web elements training page by reading table data and clicking on a column header to sort the table

Starting URL: https://training-support.net/webelements/tables

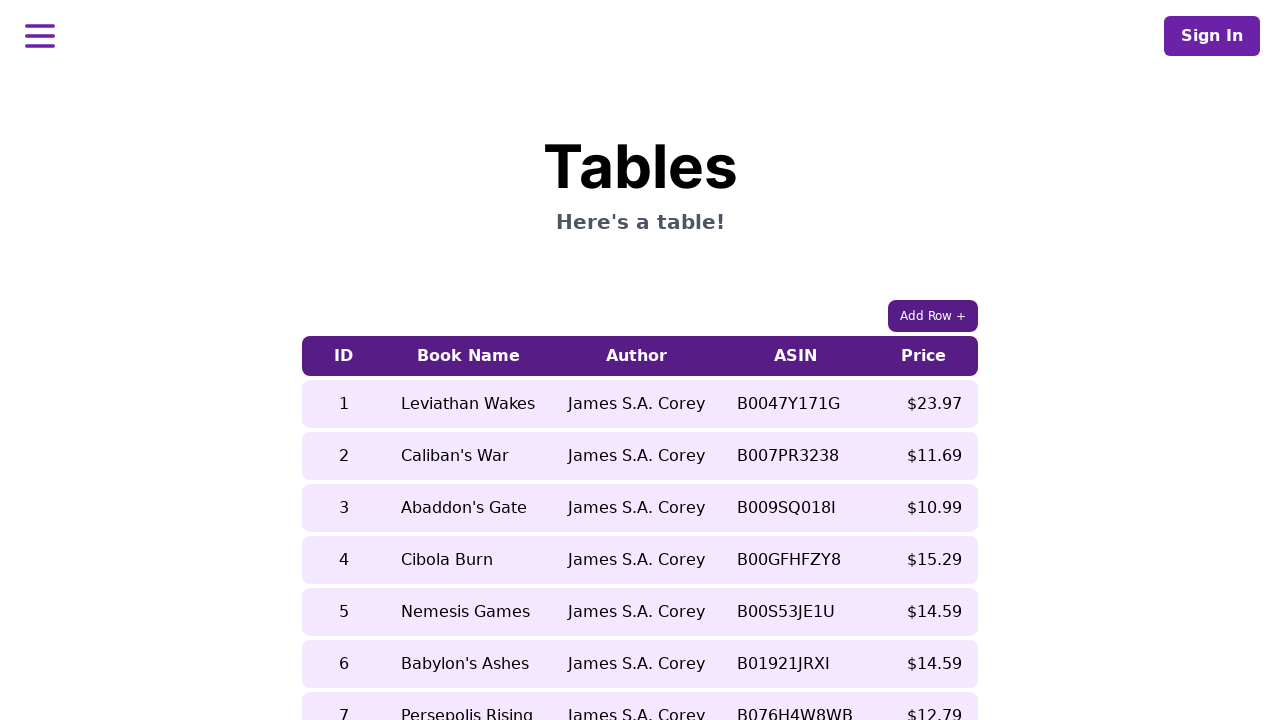

Waited for table to be visible
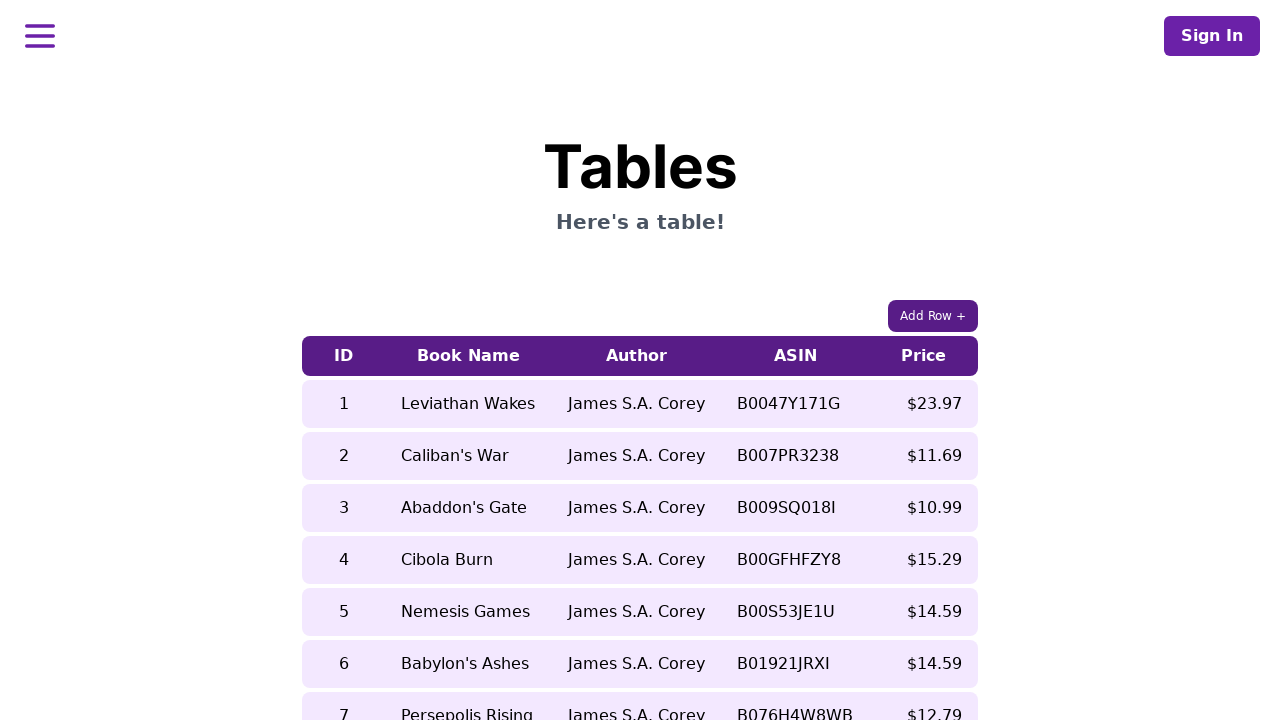

Clicked on 5th column header to sort table at (924, 356) on xpath=//table[contains(@class, 'table-auto')]/thead/tr/th[5]
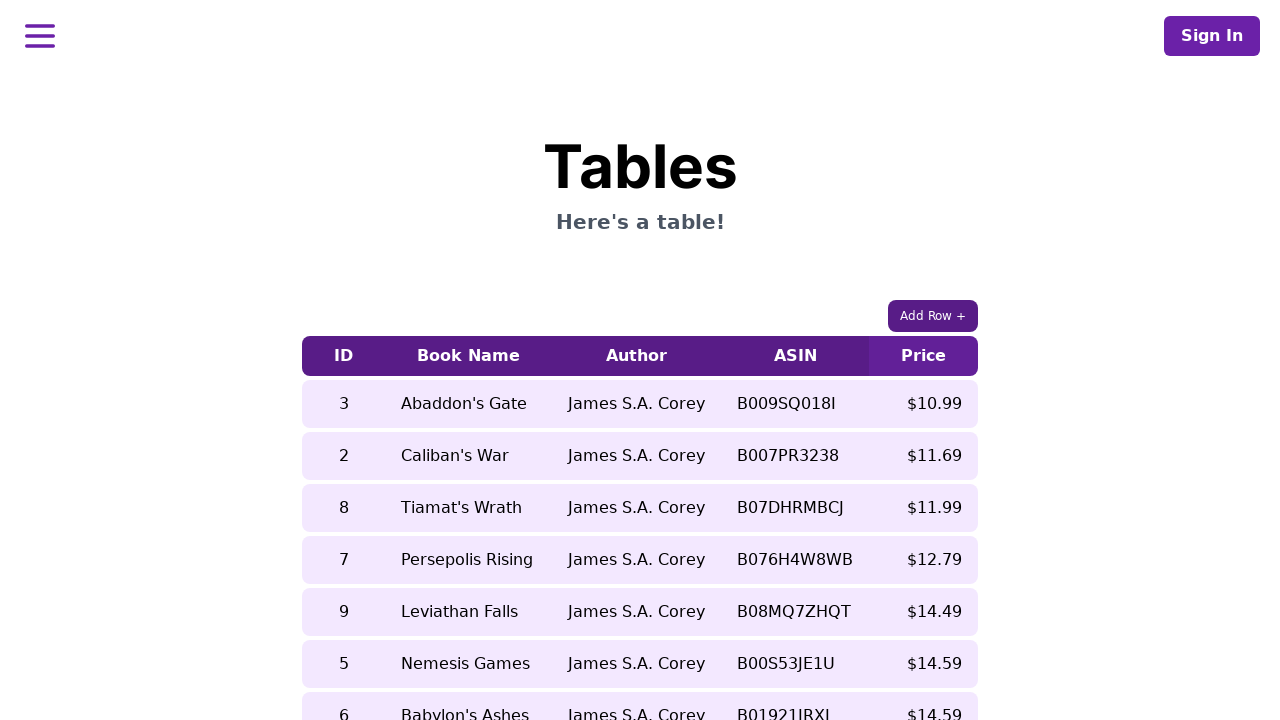

Waited for table to be re-rendered after sorting
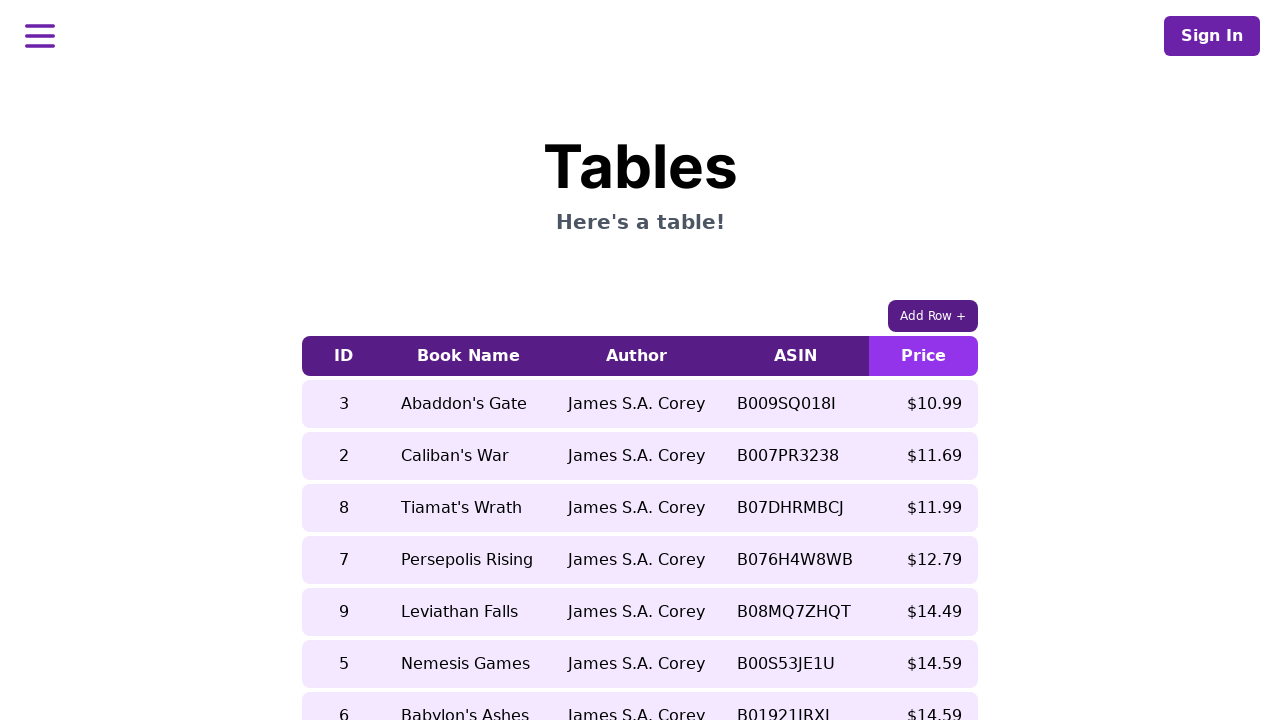

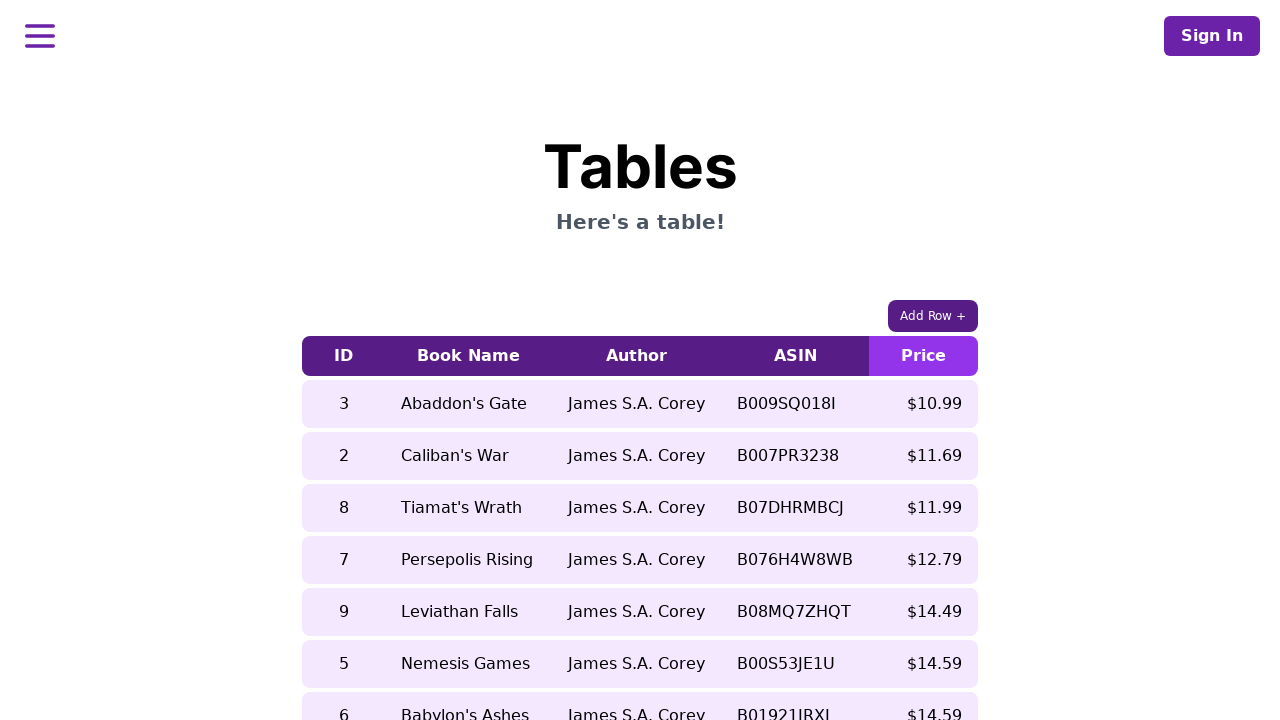